Tests GitHub advanced search by selecting Python language, setting star count filter, specifying a filename, and submitting the search

Starting URL: https://github.com/search/advanced

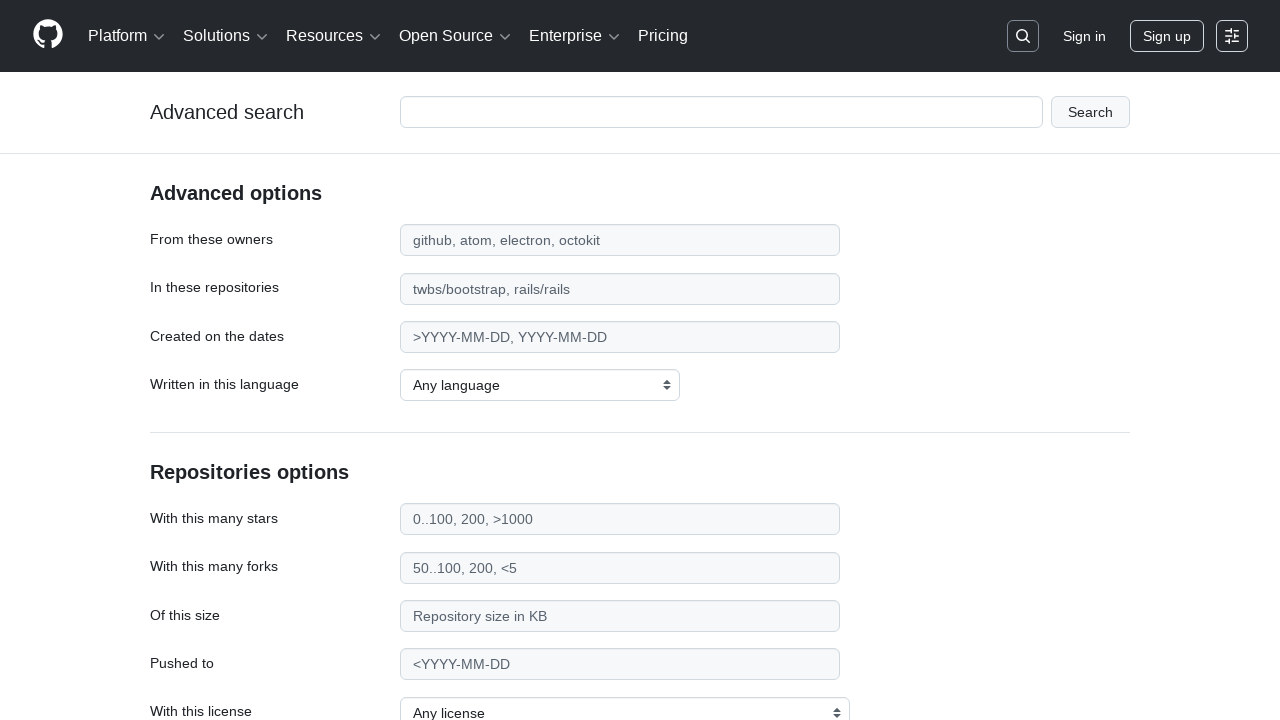

Clicked on the language dropdown at (540, 385) on #search_language
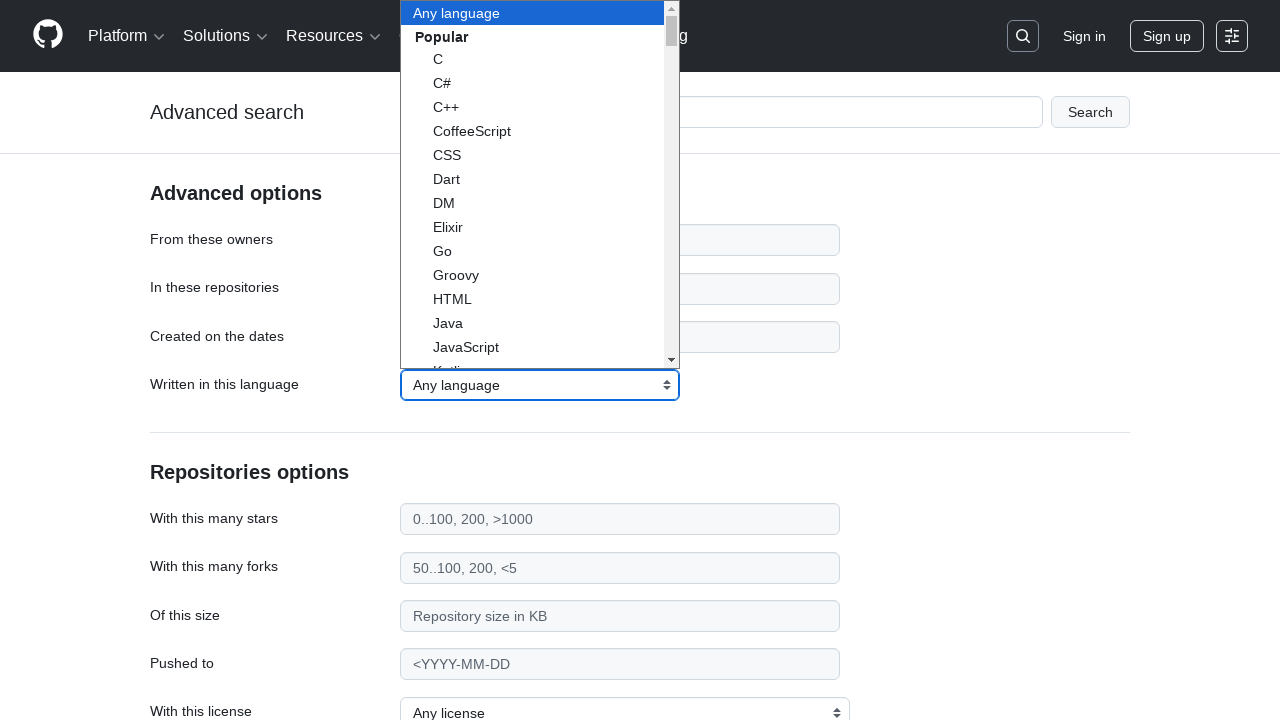

Selected Python from the language dropdown on select
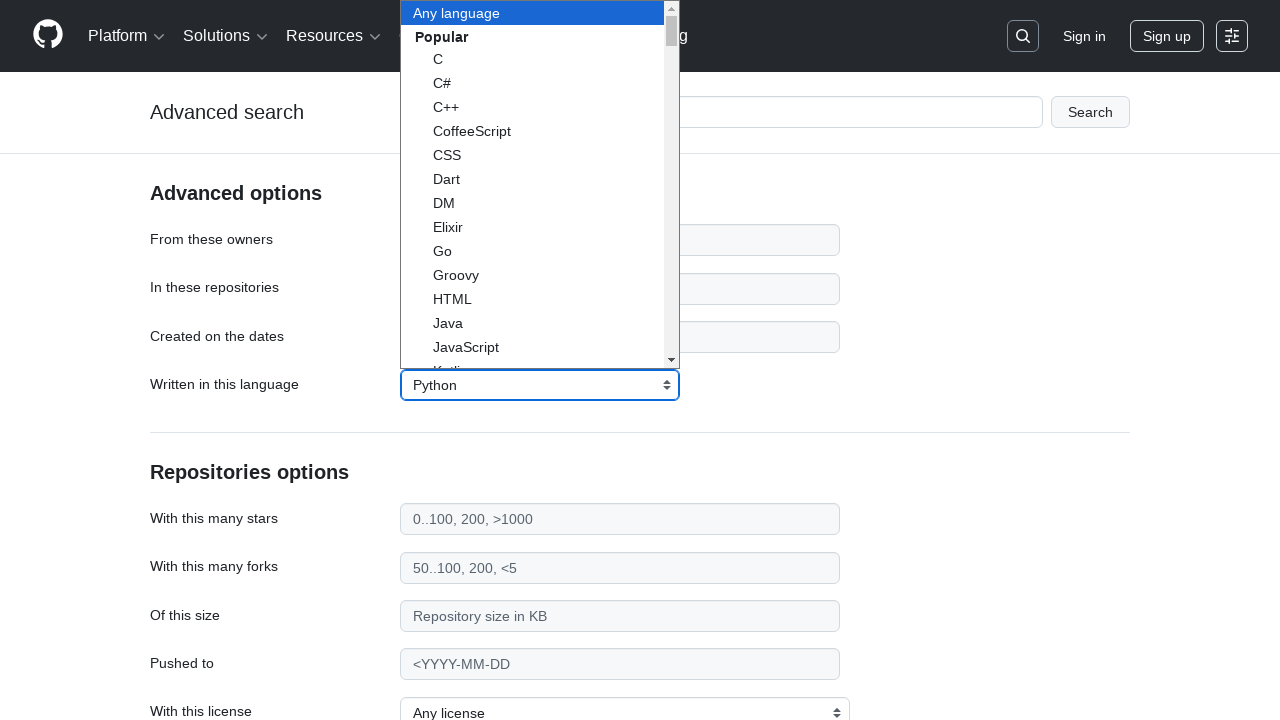

Filled star count filter with '>20000' on #search_stars
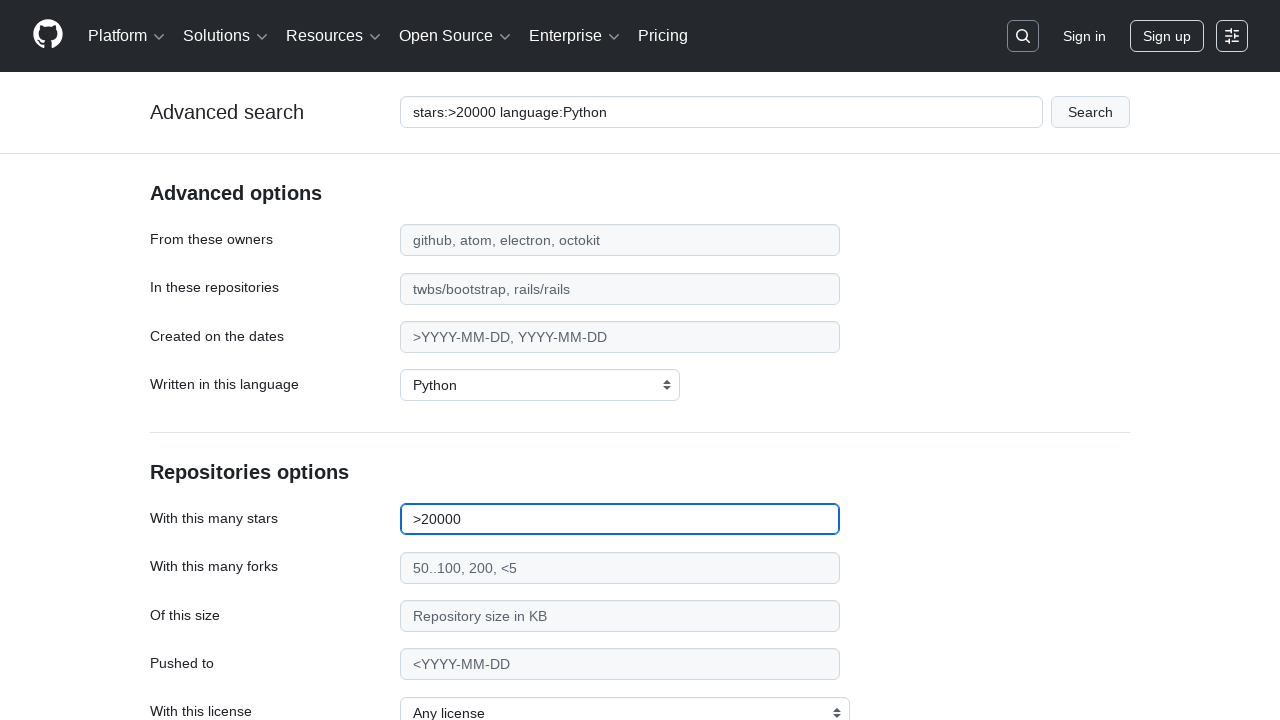

Filled filename filter with 'environment.yml' on #search_filename
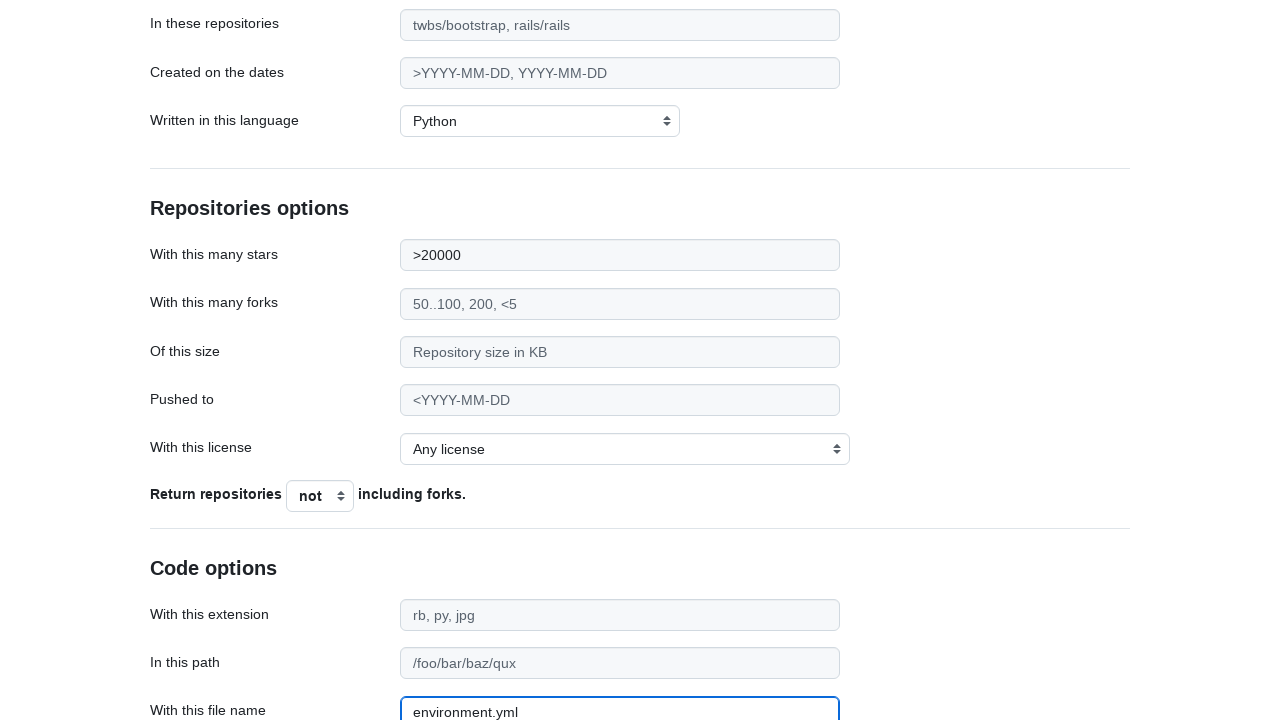

Clicked the search button to submit advanced search at (190, 575) on .form-group.flattened .btn.flex-auto
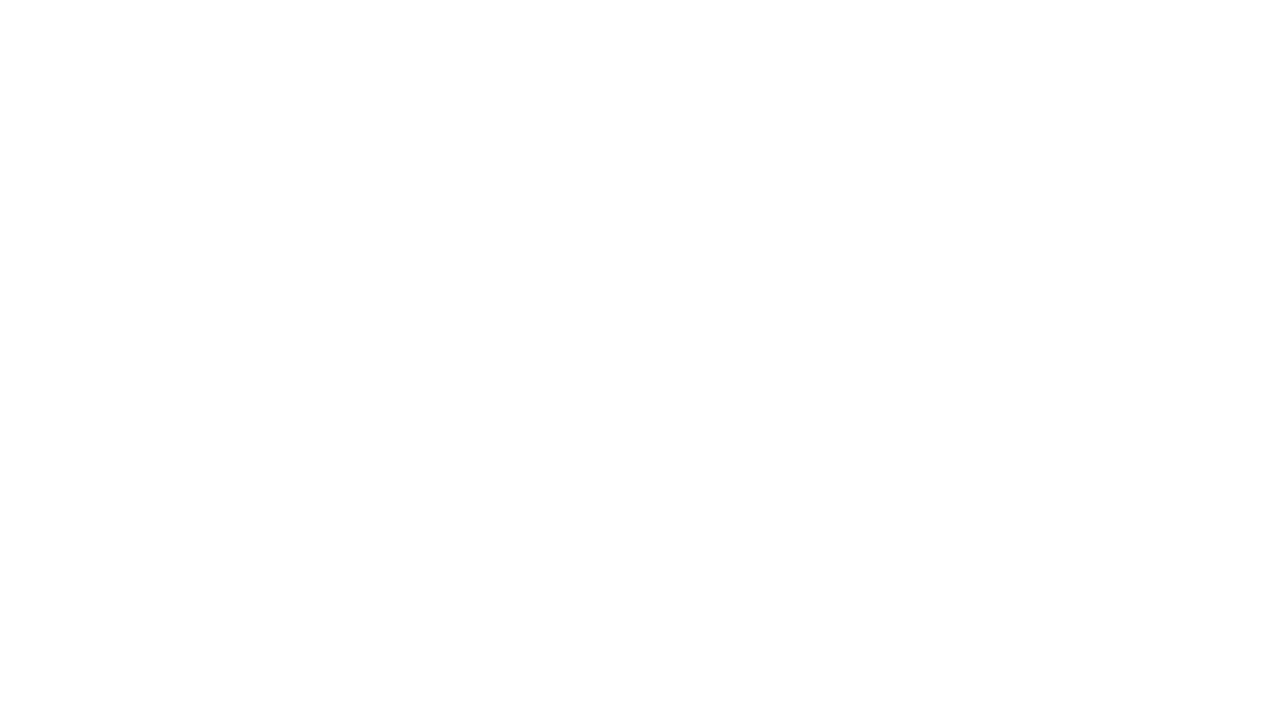

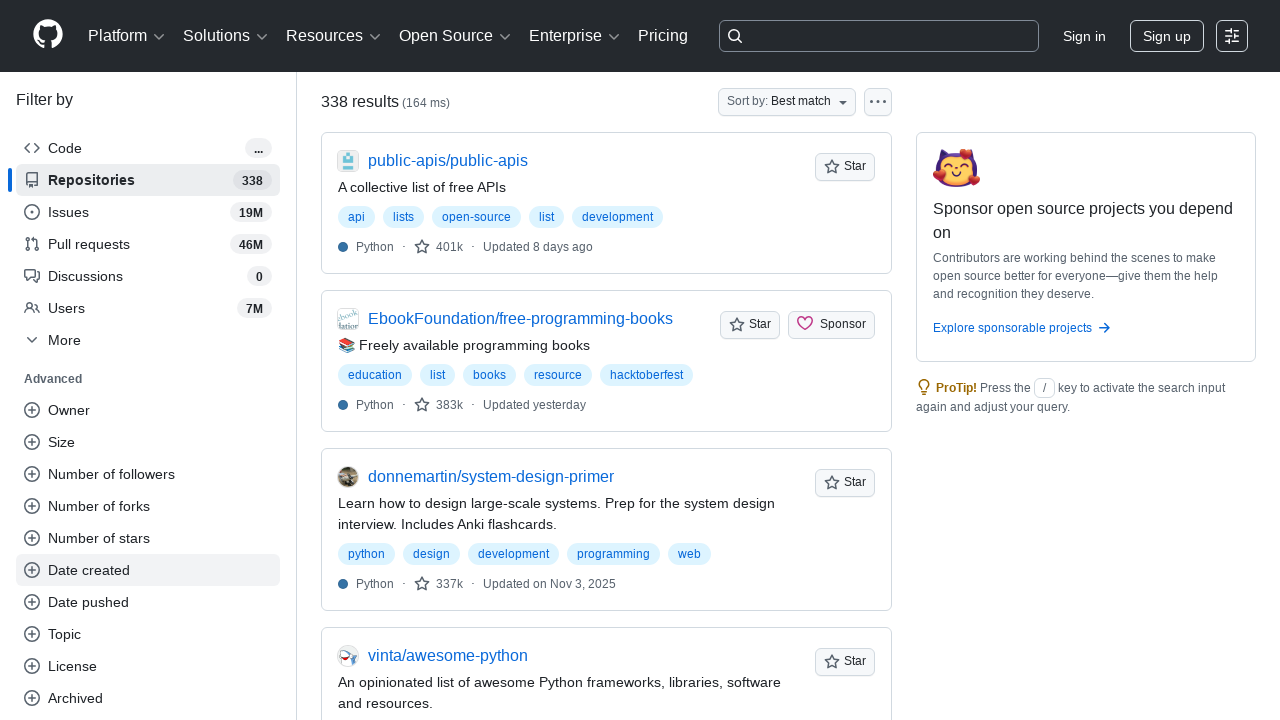